Tests dynamic data loading functionality by clicking a save button and waiting for a dynamically loaded image element to appear

Starting URL: http://demo.automationtesting.in/DynamicData.html

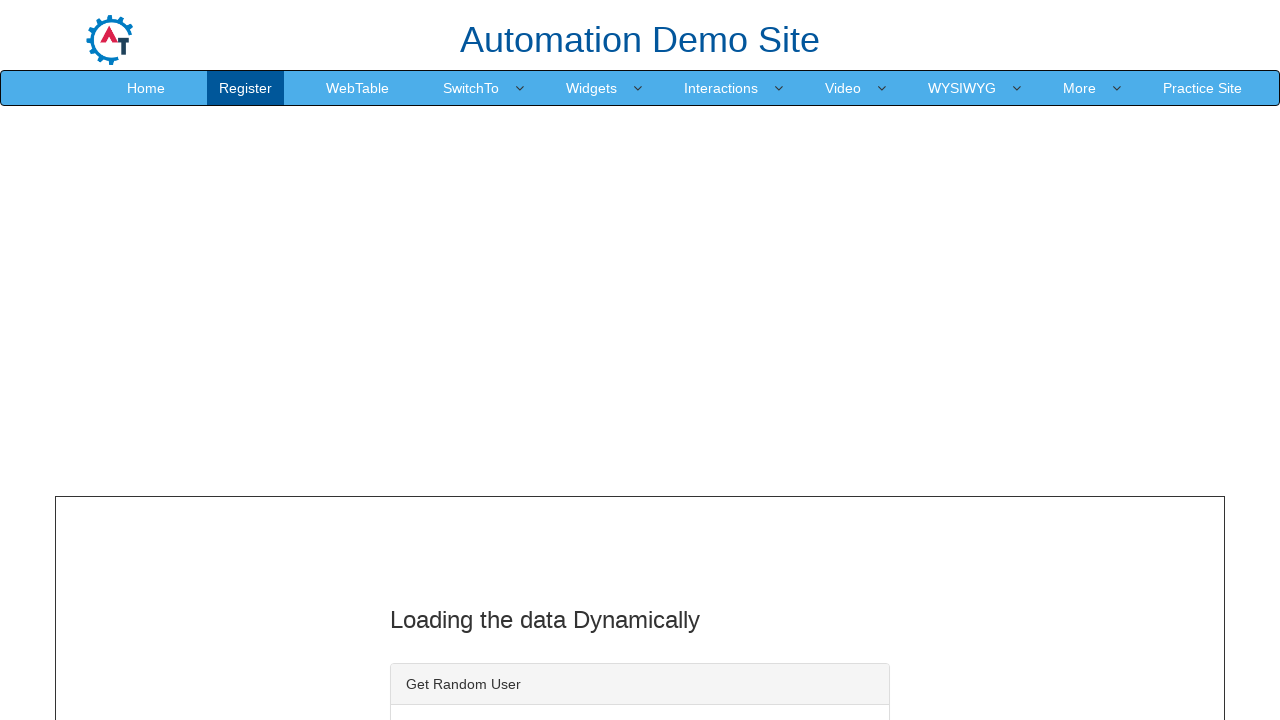

Clicked save button to trigger dynamic content loading at (477, 361) on #save
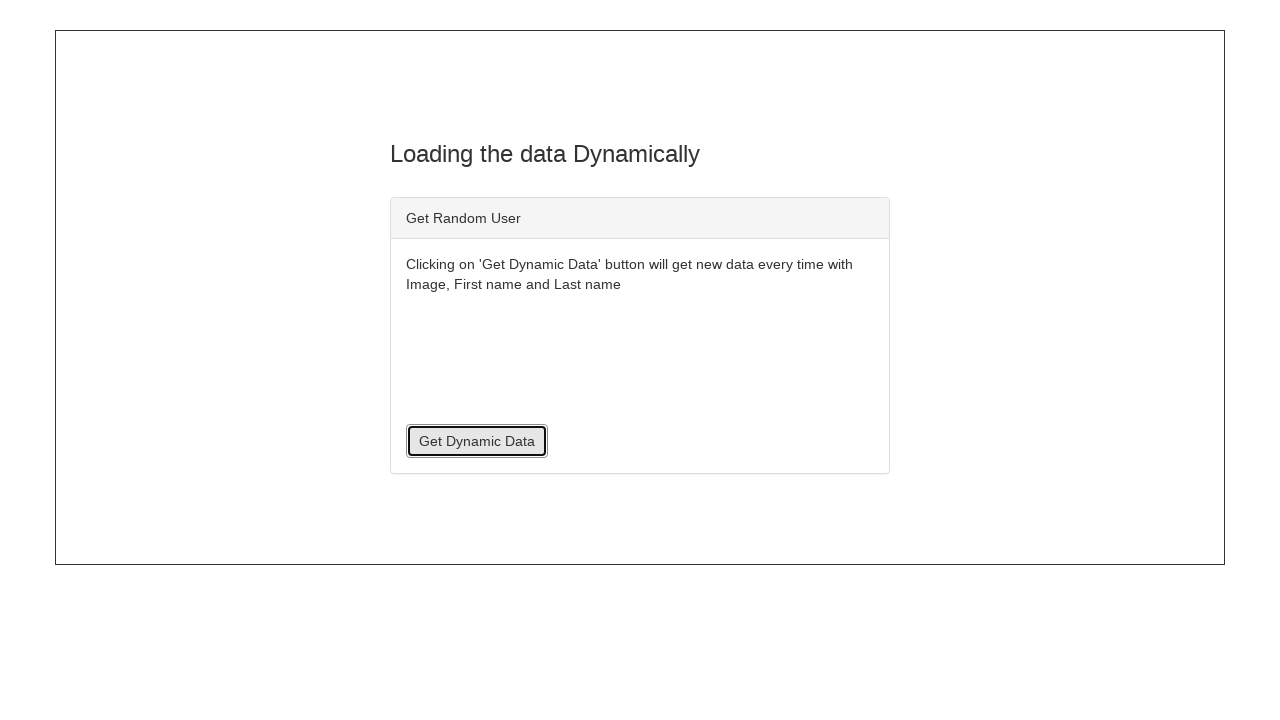

Waited for dynamically loaded image to appear
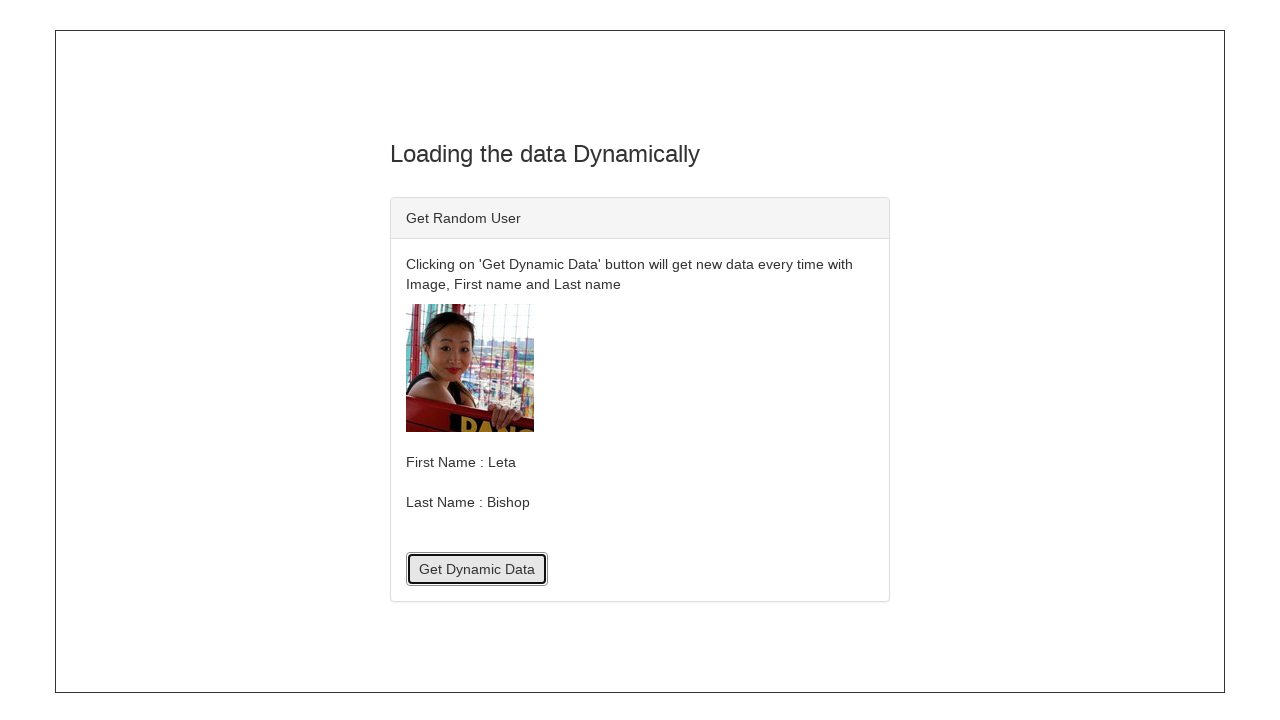

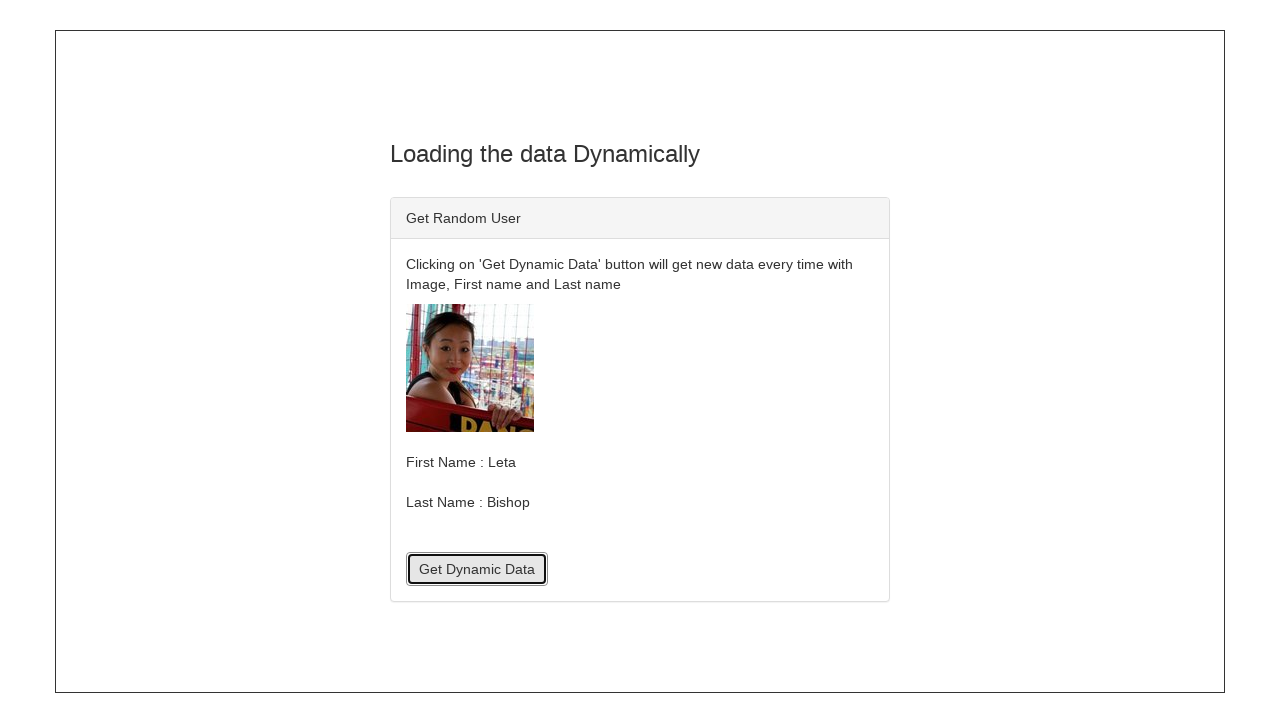